Tests right-click context menu functionality by right-clicking an element, hovering over Quit option, and accepting the alert

Starting URL: http://swisnl.github.io/jQuery-contextMenu/demo.html

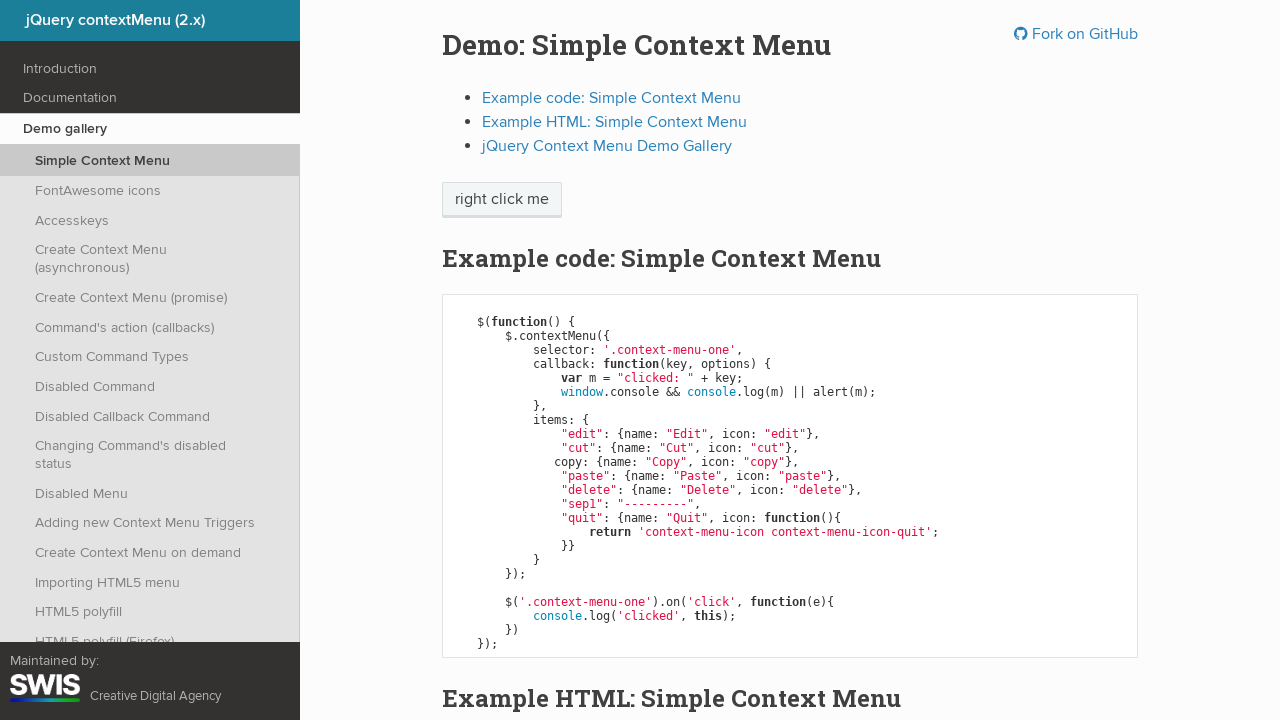

Right-click button element is visible
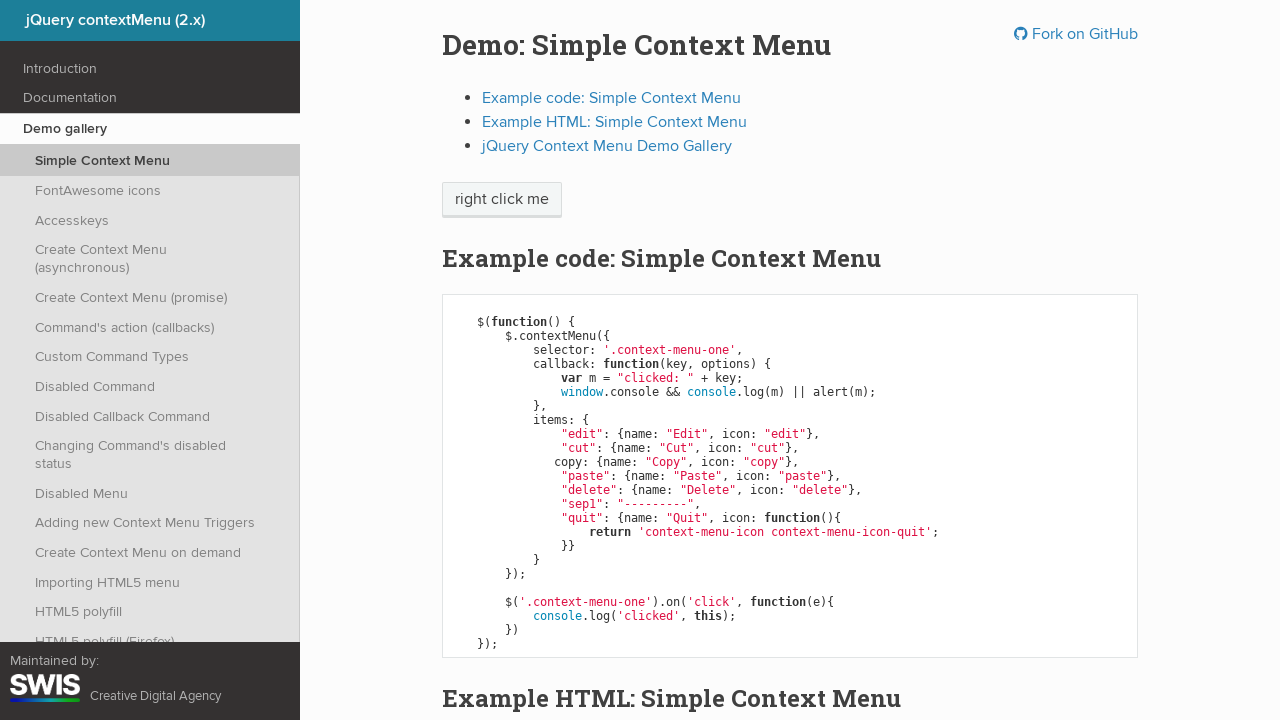

Right-clicked on the 'right click me' element at (502, 200) on //span[text()='right click me']
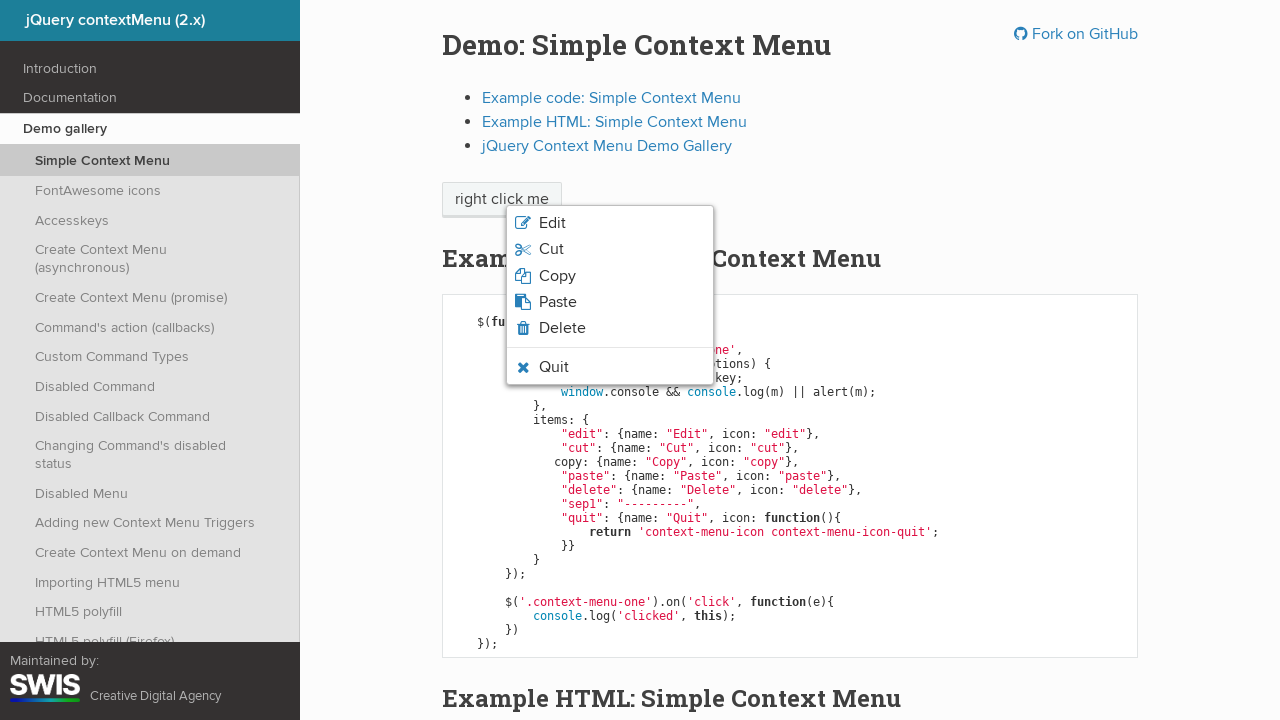

Context menu appeared with Quit option visible
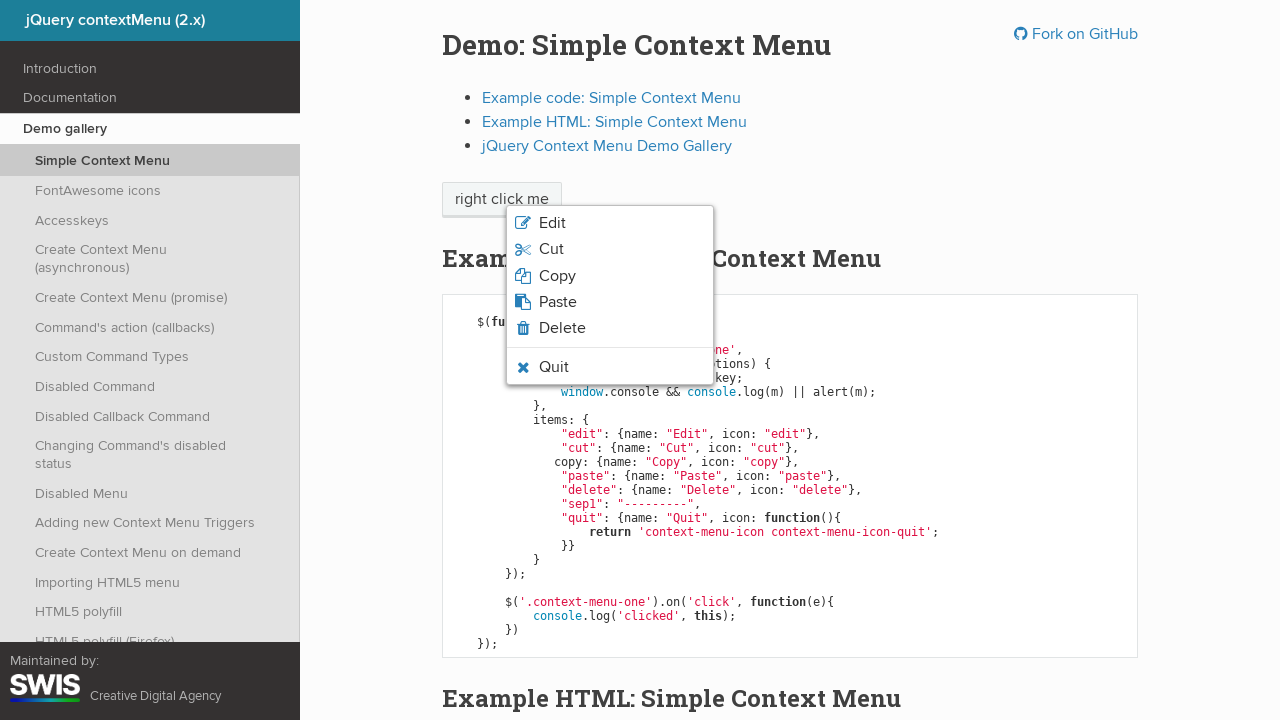

Hovered over the Quit option in context menu at (554, 367) on xpath=//span[text()='Quit']
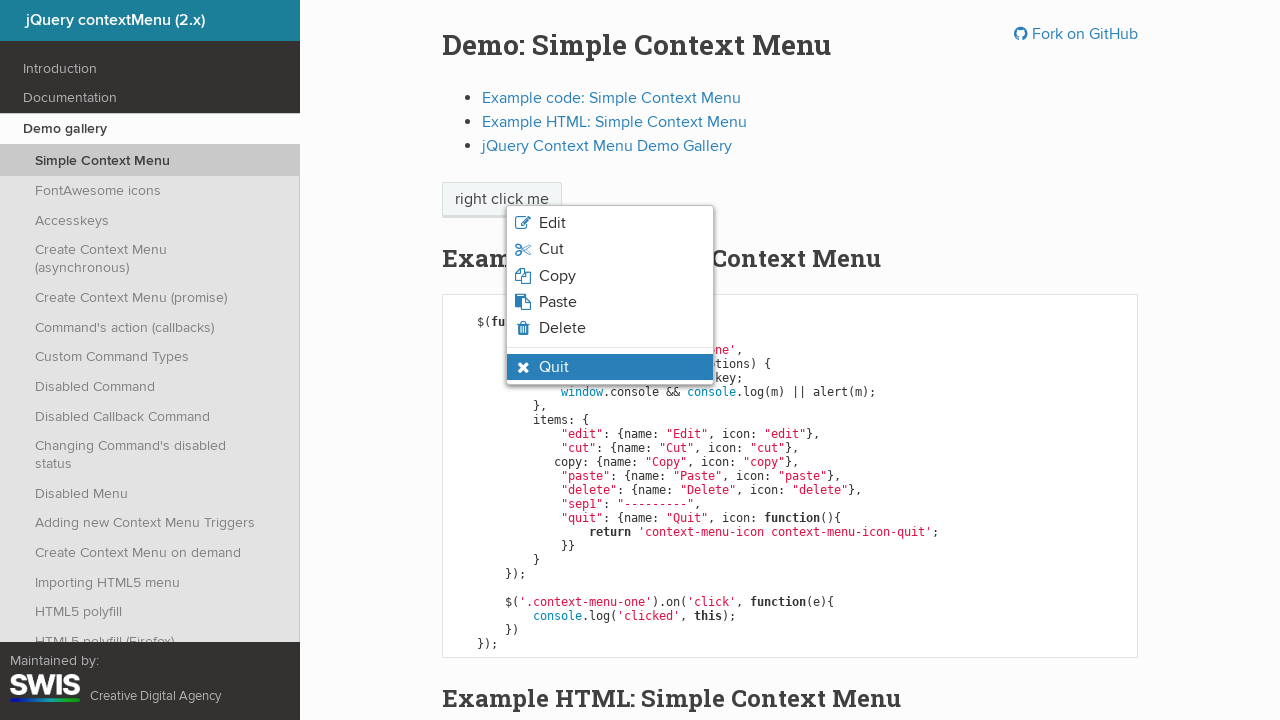

Clicked on Quit option at (554, 367) on xpath=//span[text()='Quit']
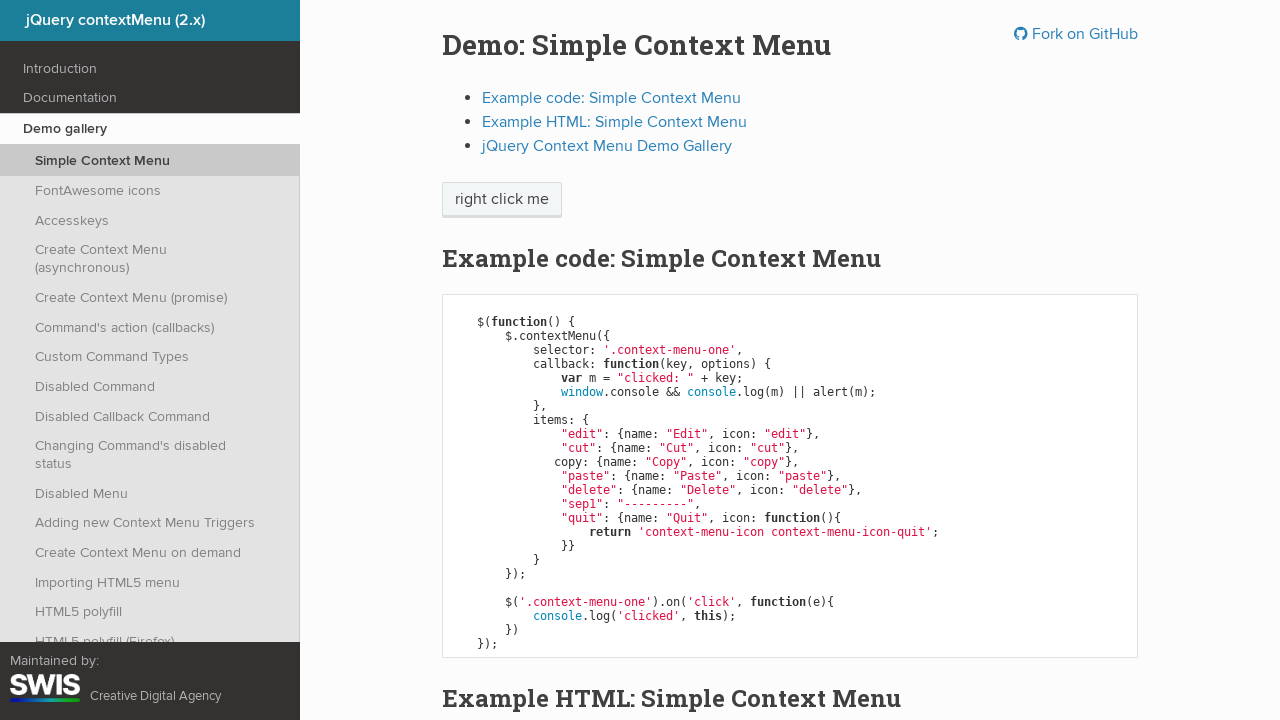

Alert dialog handler registered and accepted
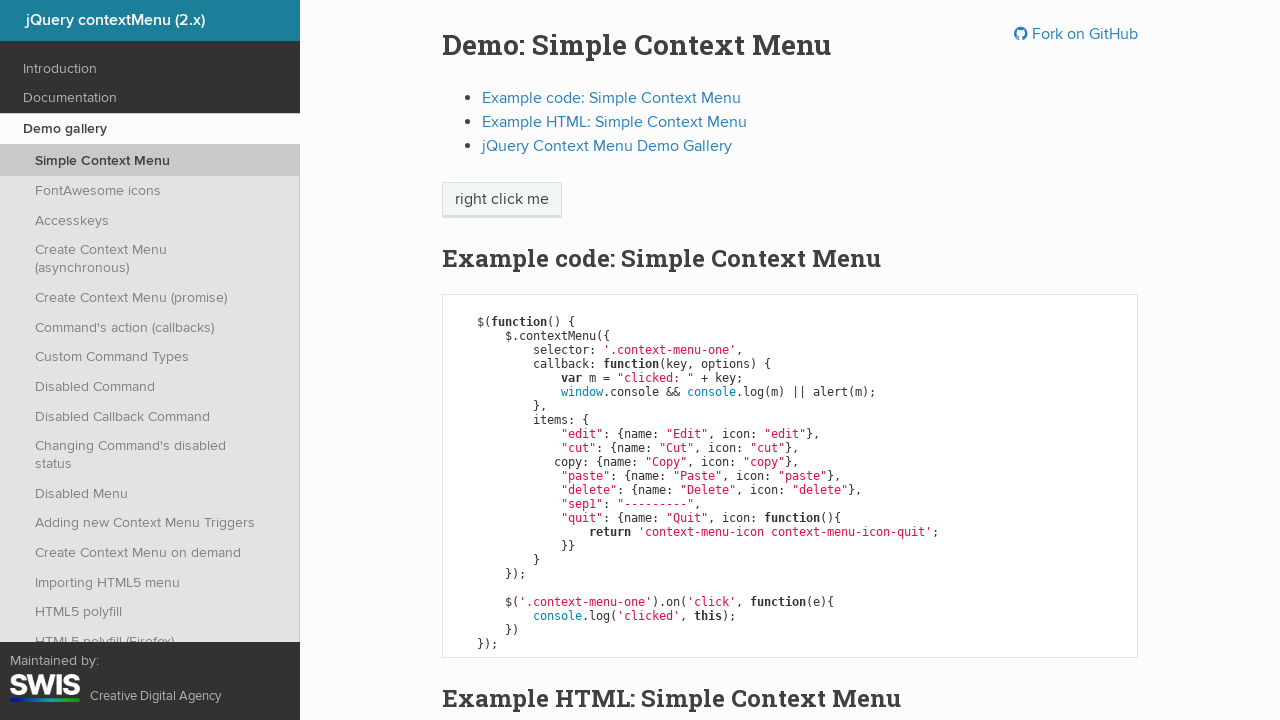

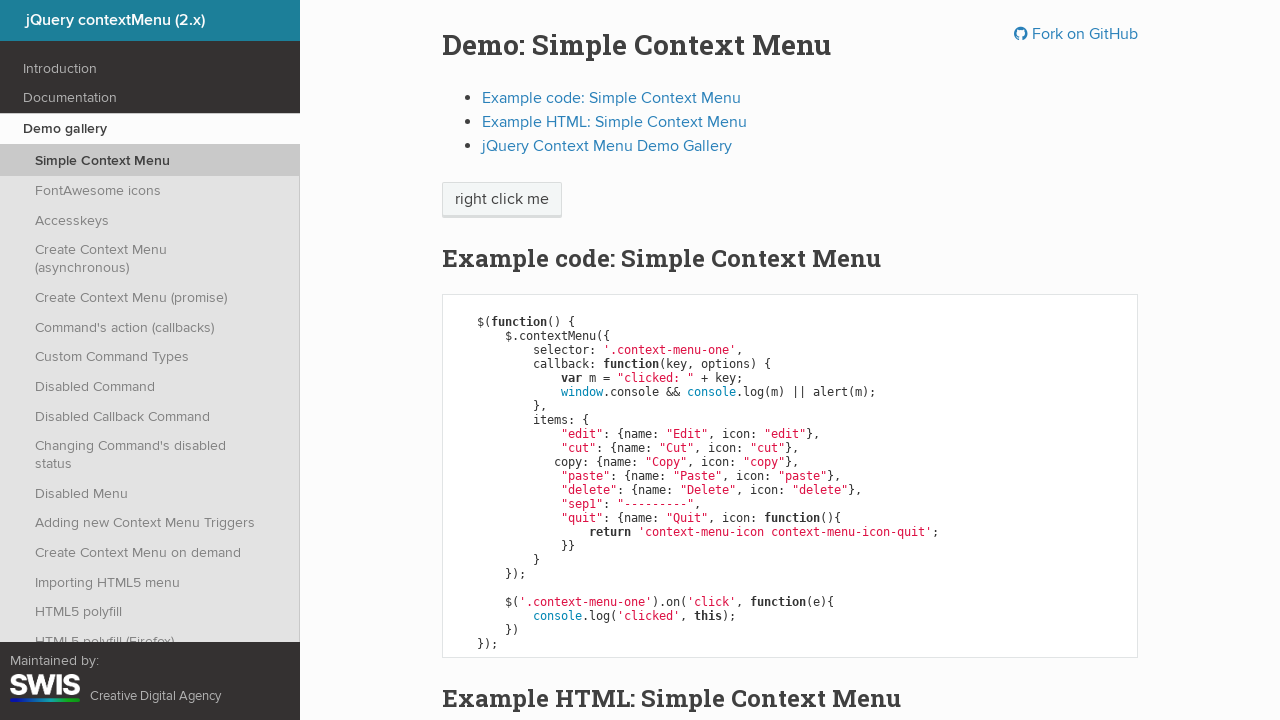